Launches browser and navigates to the Ducati India homepage to verify the page loads successfully.

Starting URL: https://www.ducati.com/in/en/home

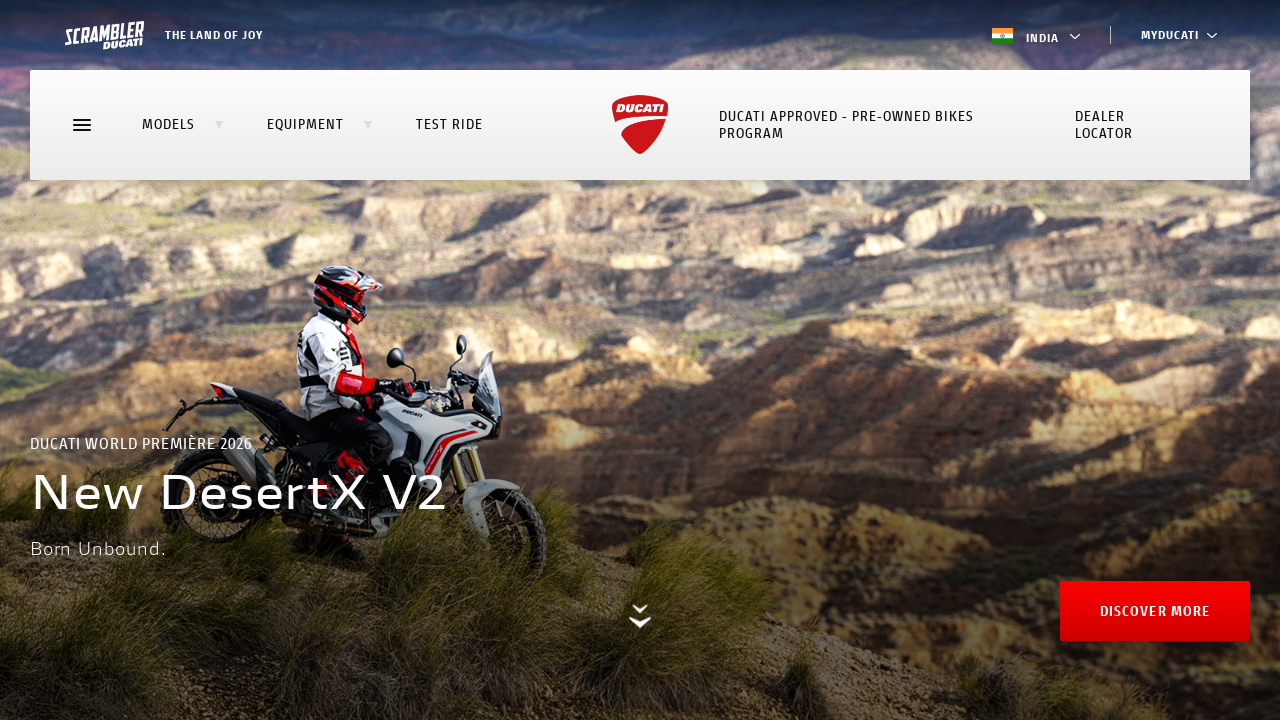

Page DOM content loaded
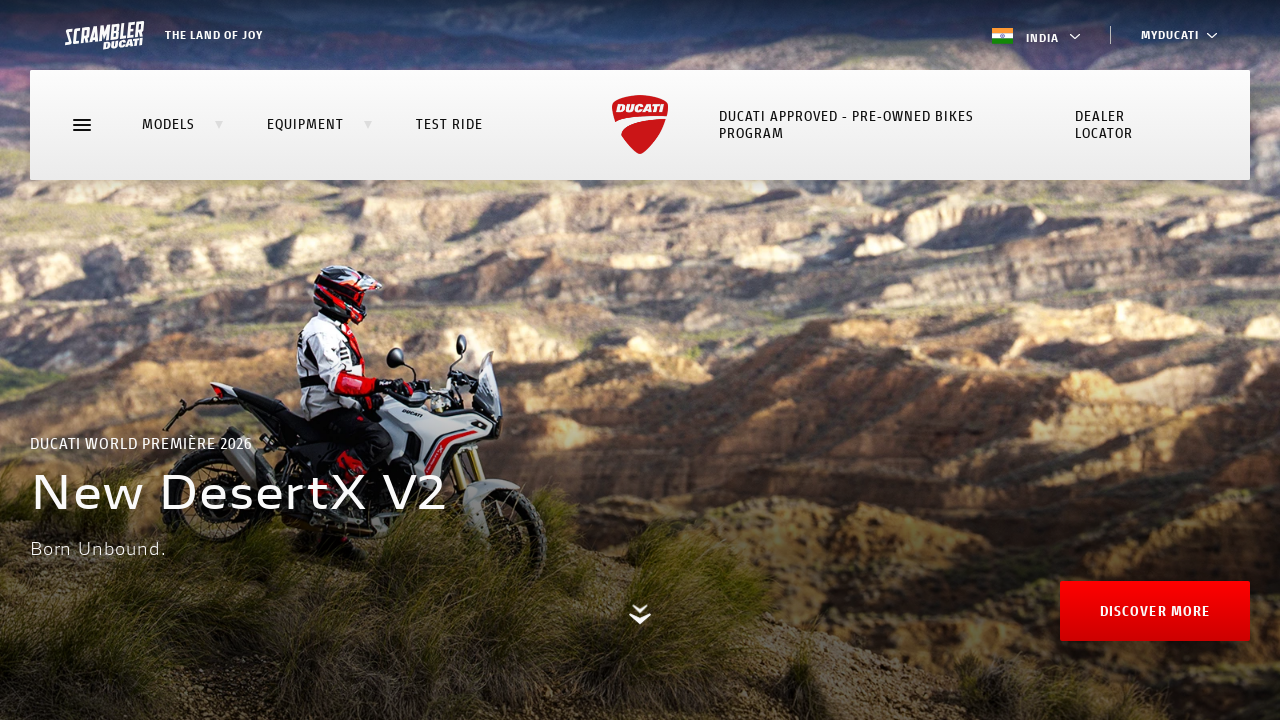

Body element loaded and visible
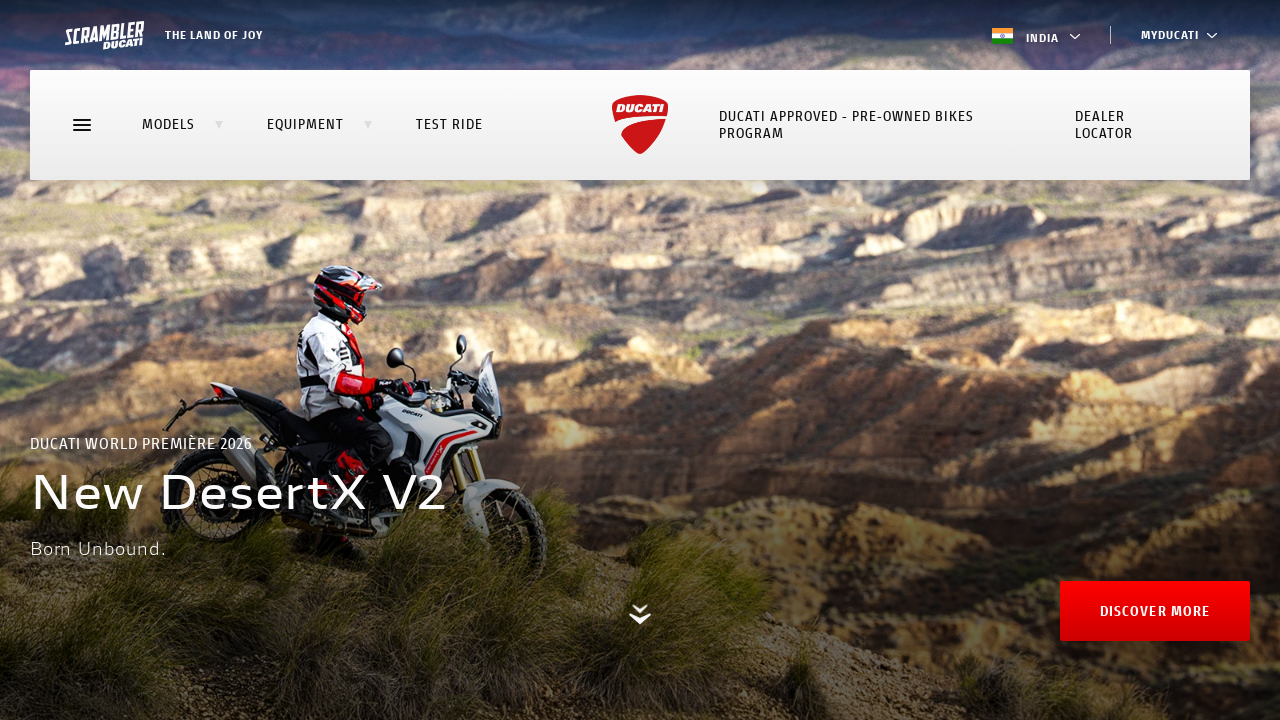

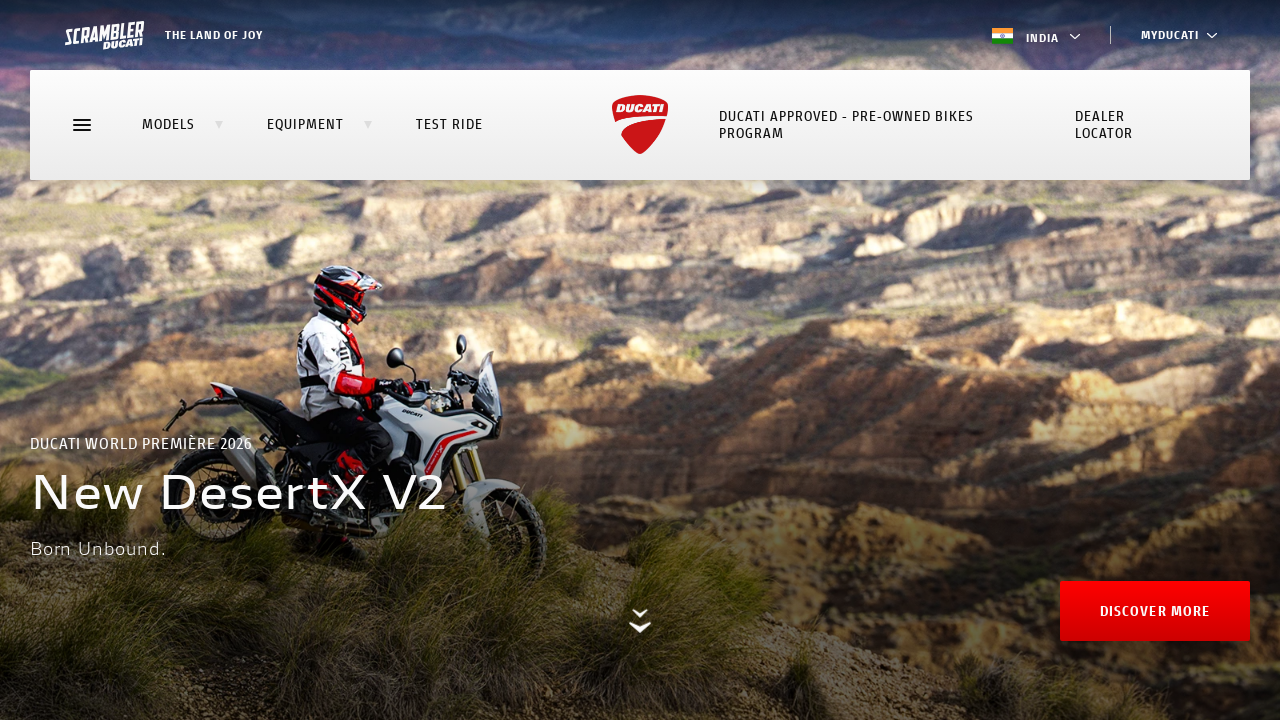